Tests interacting with a radio button group for years of experience, selecting a specific option by iterating through the group

Starting URL: https://demoqa.com/automation-practice-form

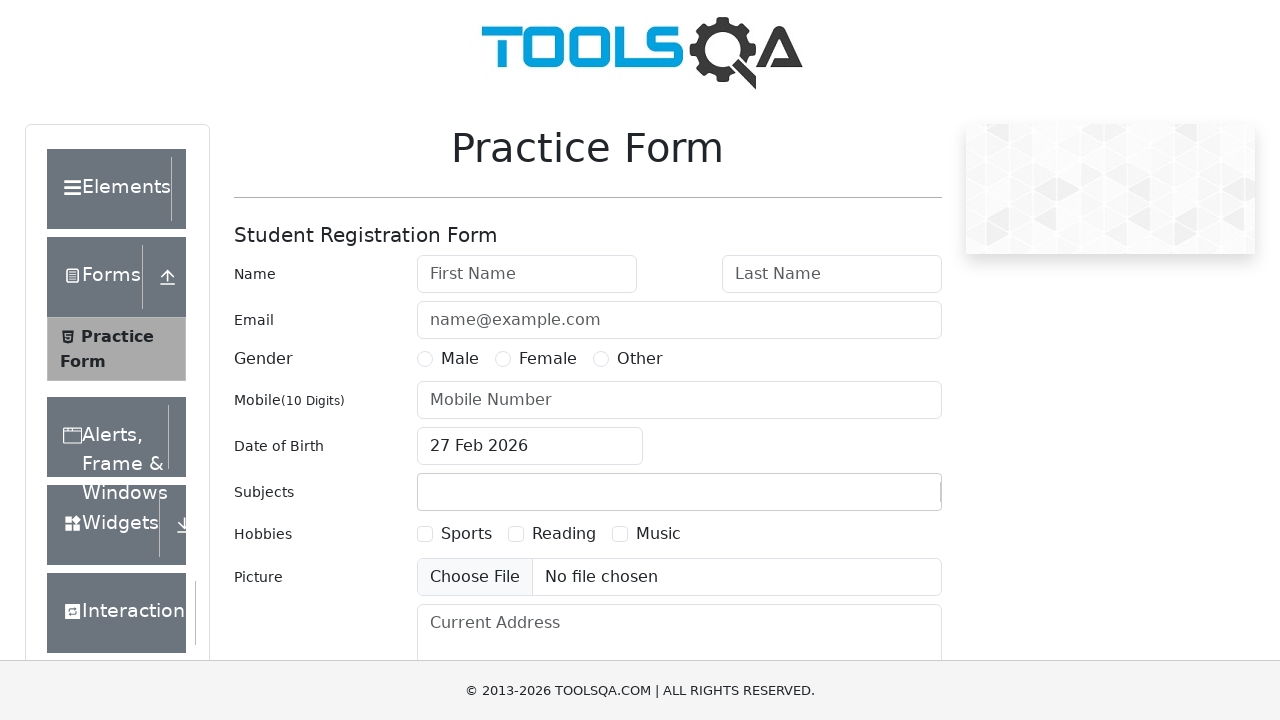

Waited for page to load (domcontentloaded)
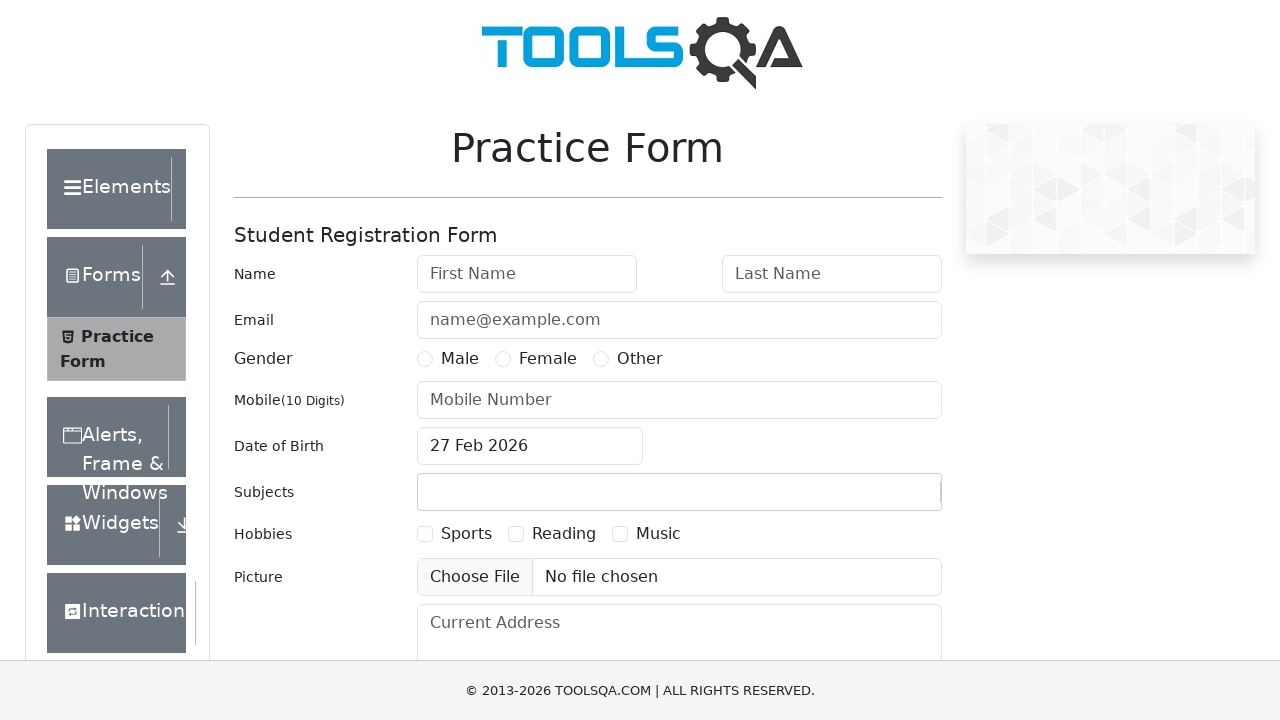

Located all radio buttons in the experience group
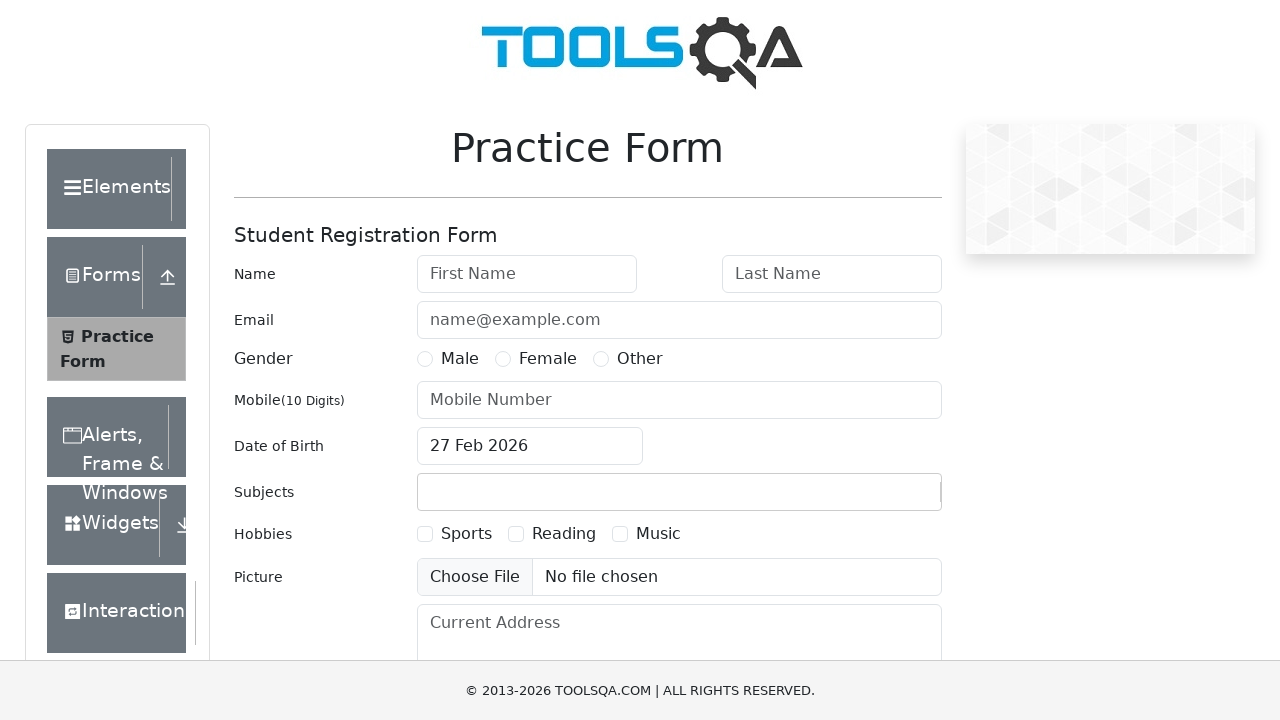

Found 0 radio buttons in the experience group
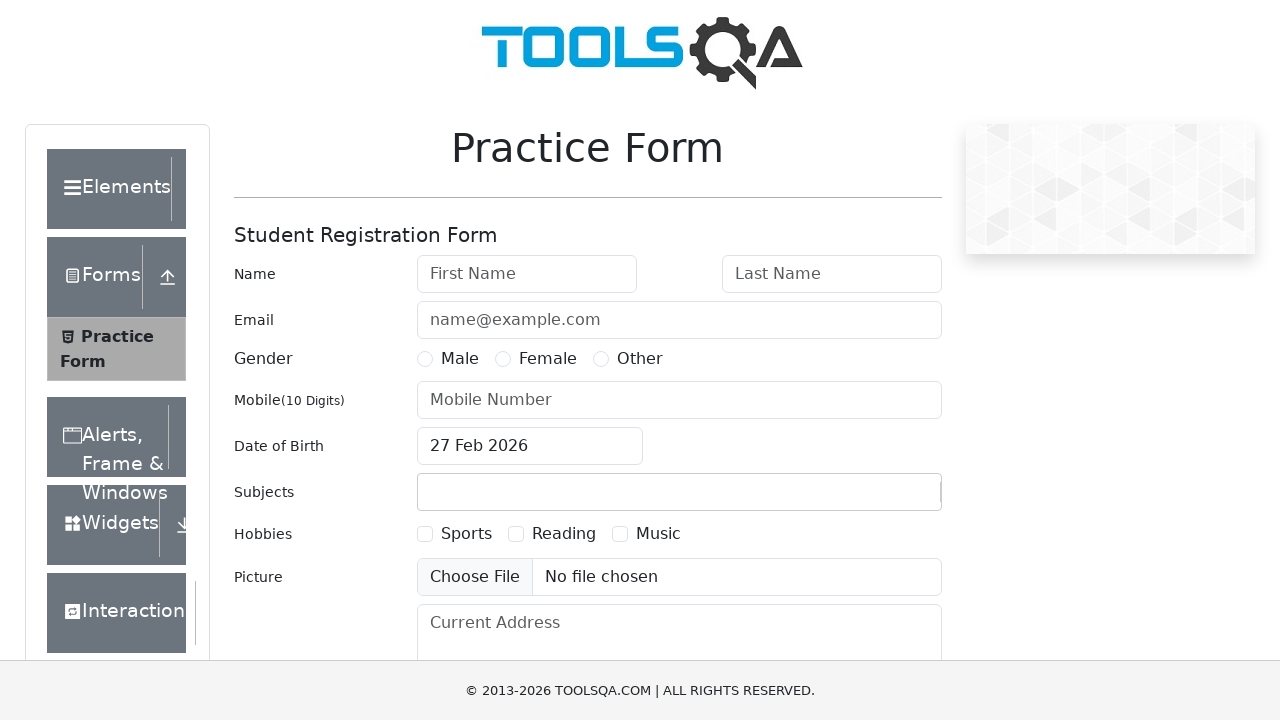

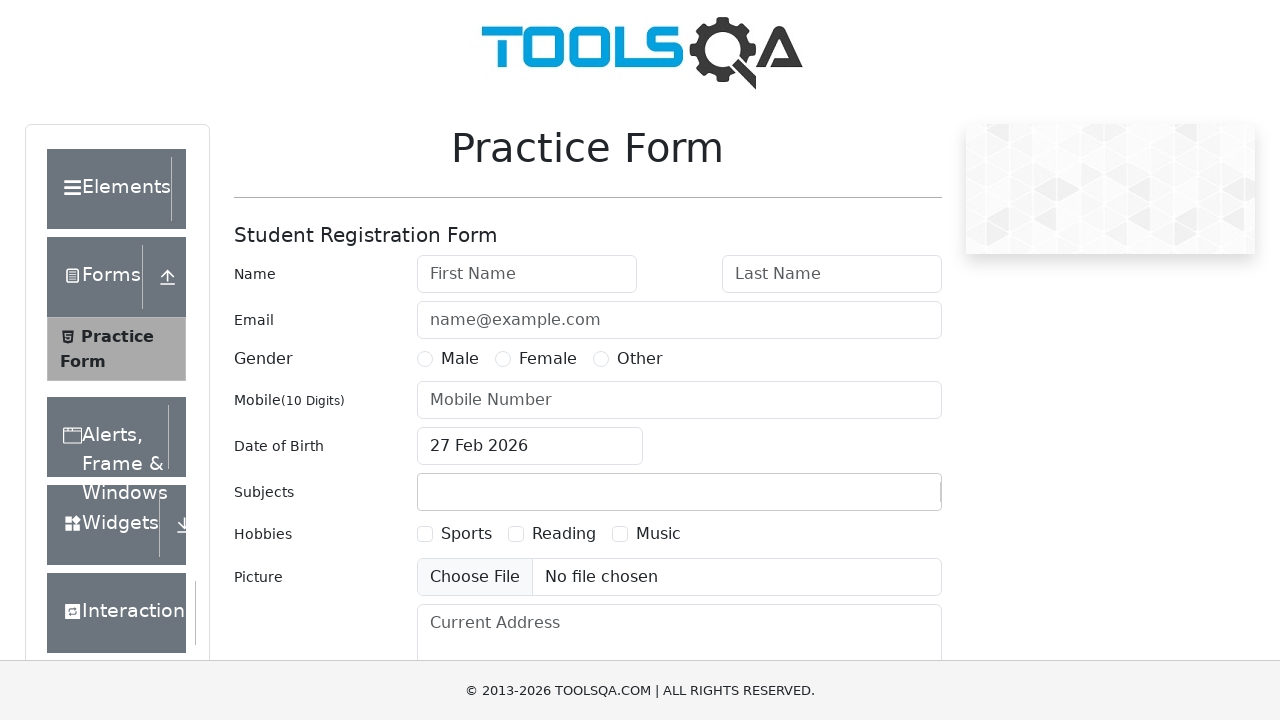